Tests browser window handling by clicking a link that opens a new window, switching to the new window, verifying an element is visible, closing the new window, and switching back to the original window.

Starting URL: http://www.testdiary.com/training/selenium/selenium-test-page/

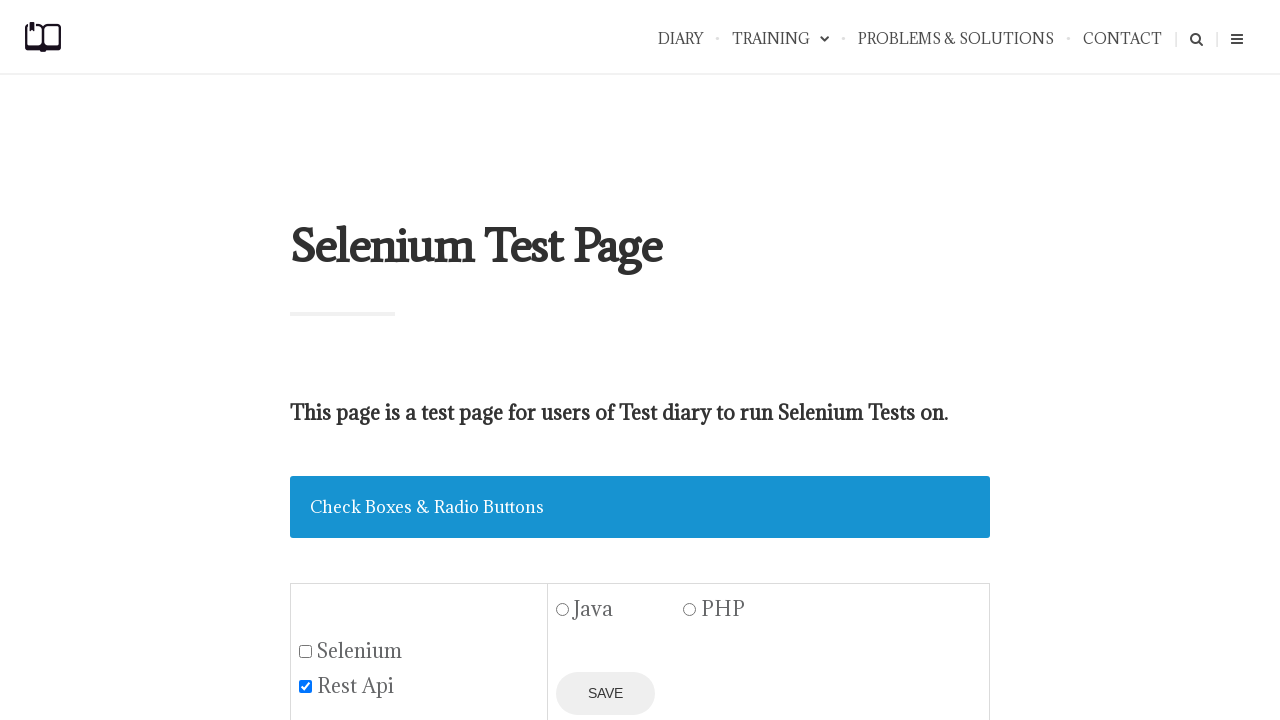

Waited for 'Open page in a new window' link to be visible
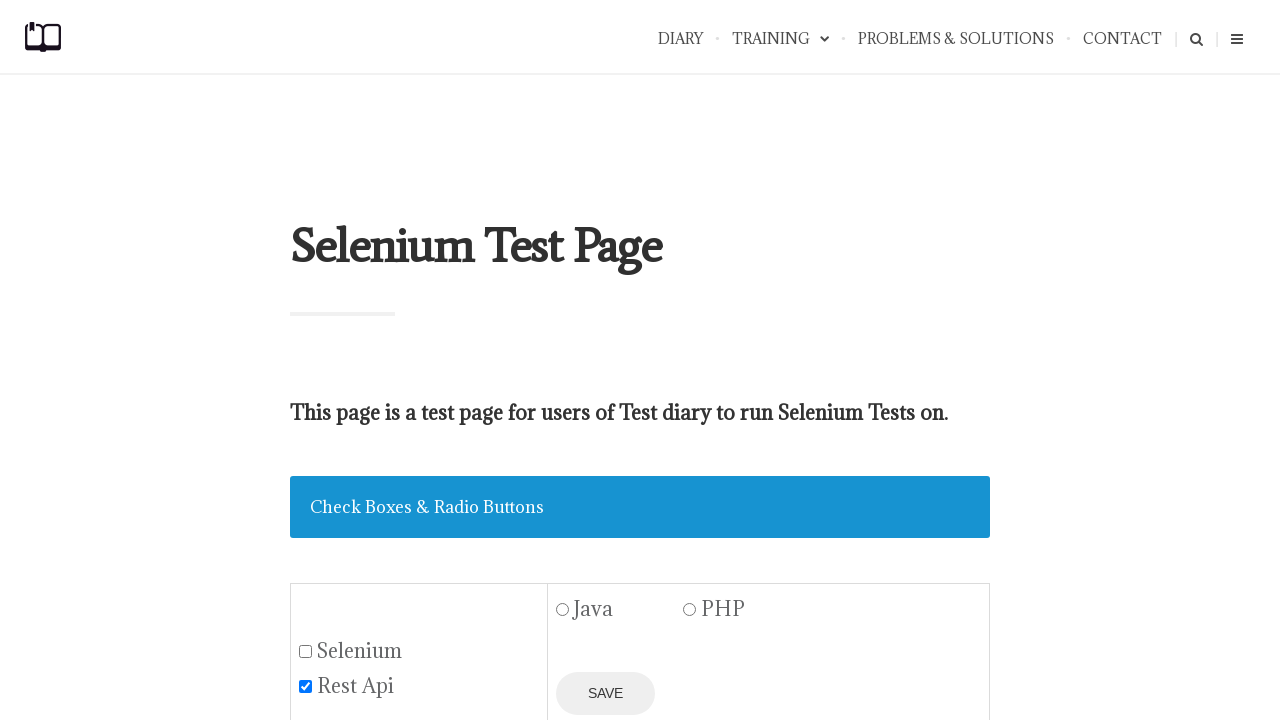

Scrolled 'Open page in a new window' link into view
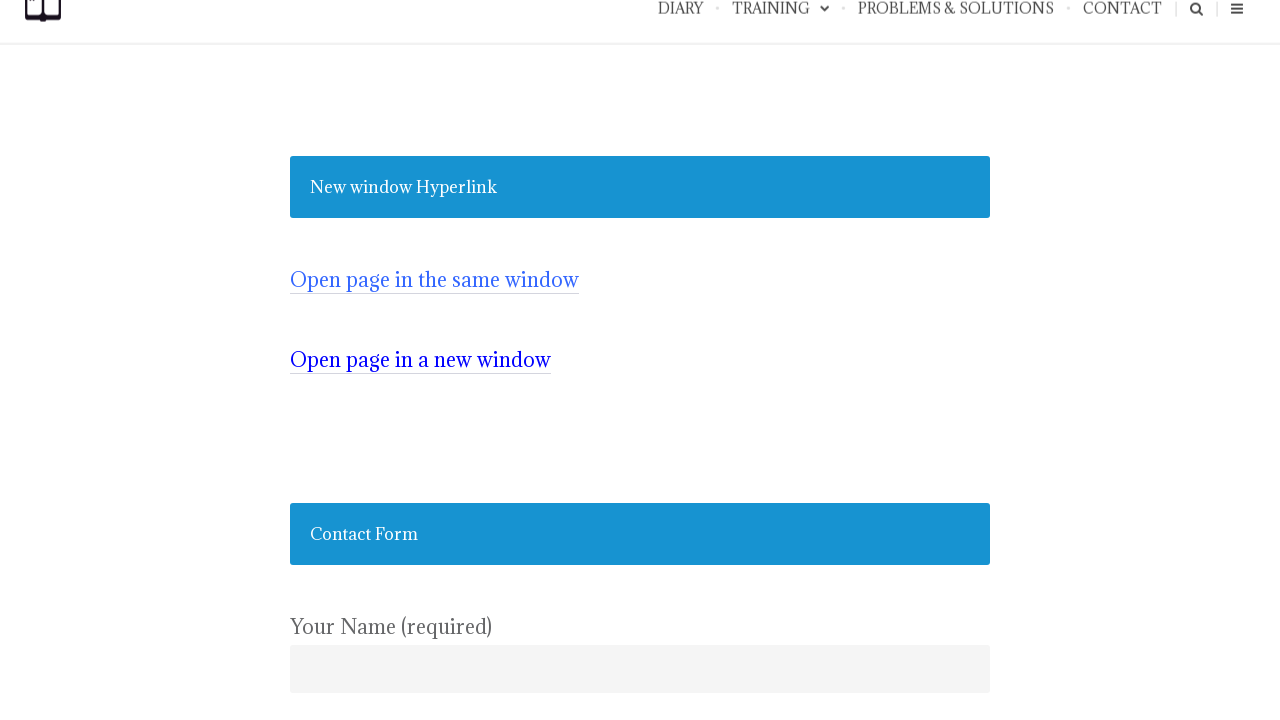

Clicked link to open new window at (420, 360) on text=Open page in a new window
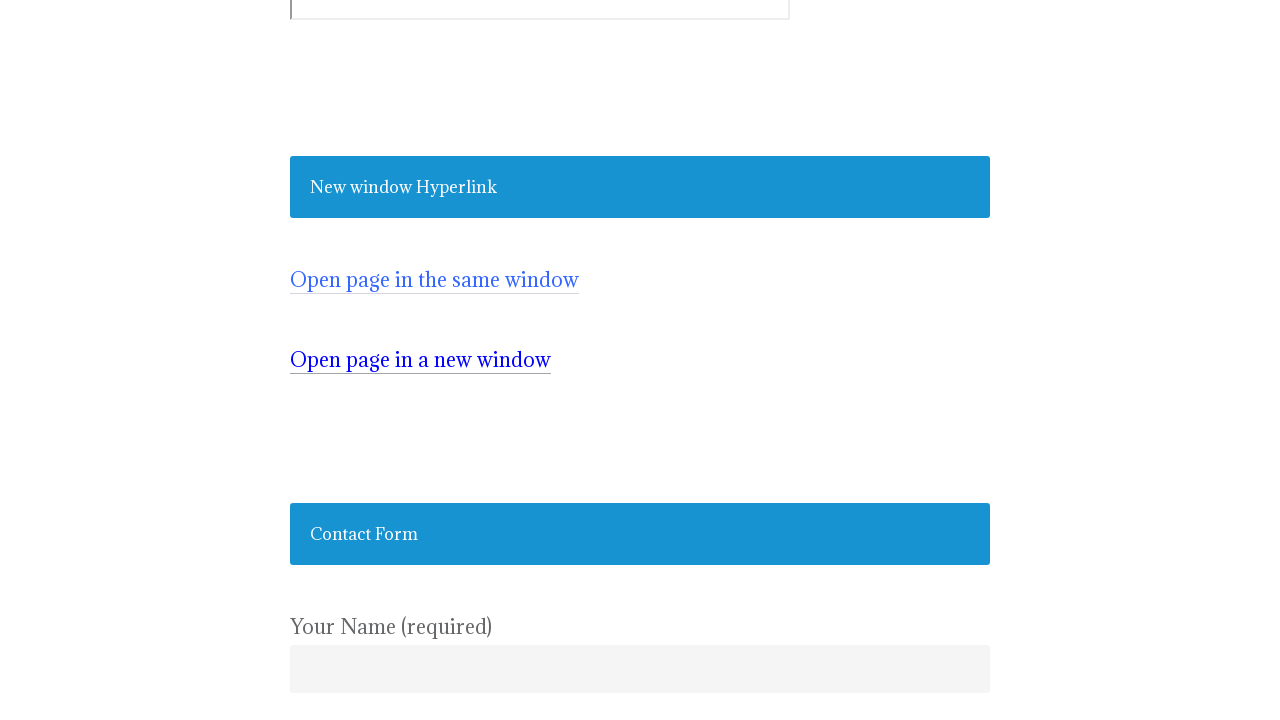

Captured new window/page handle
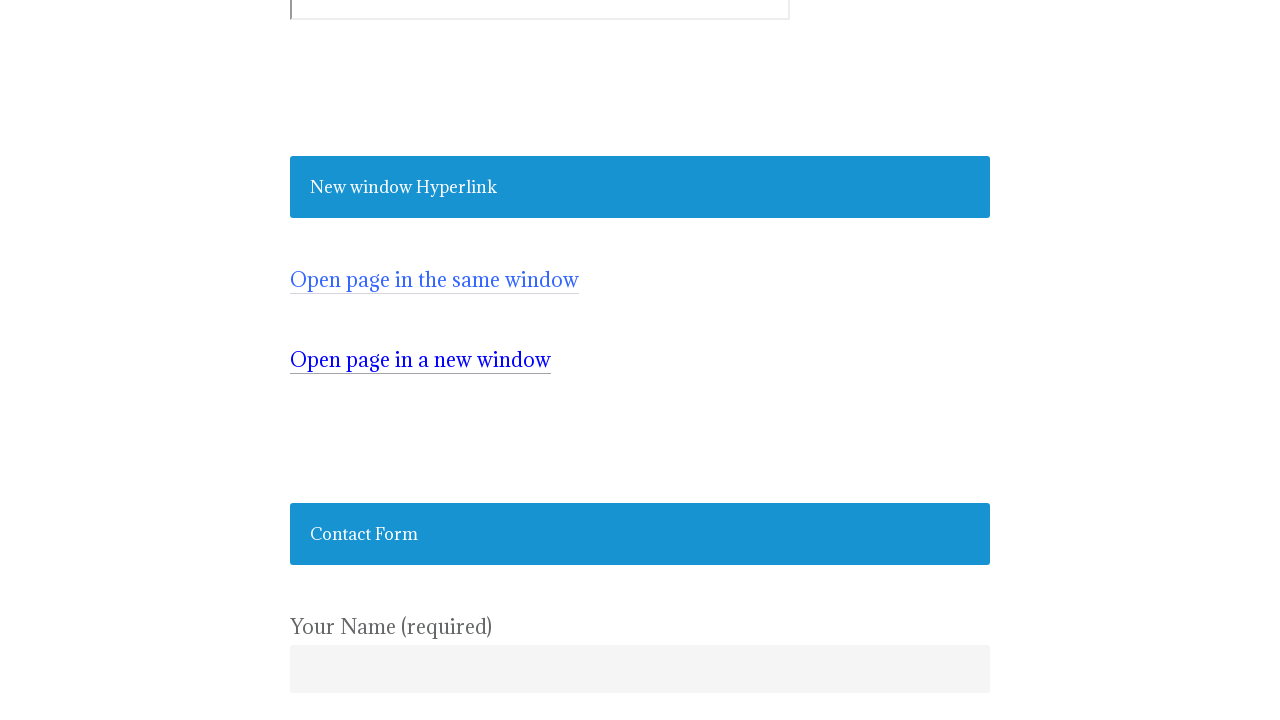

Verified #testpagelink element is visible in new window
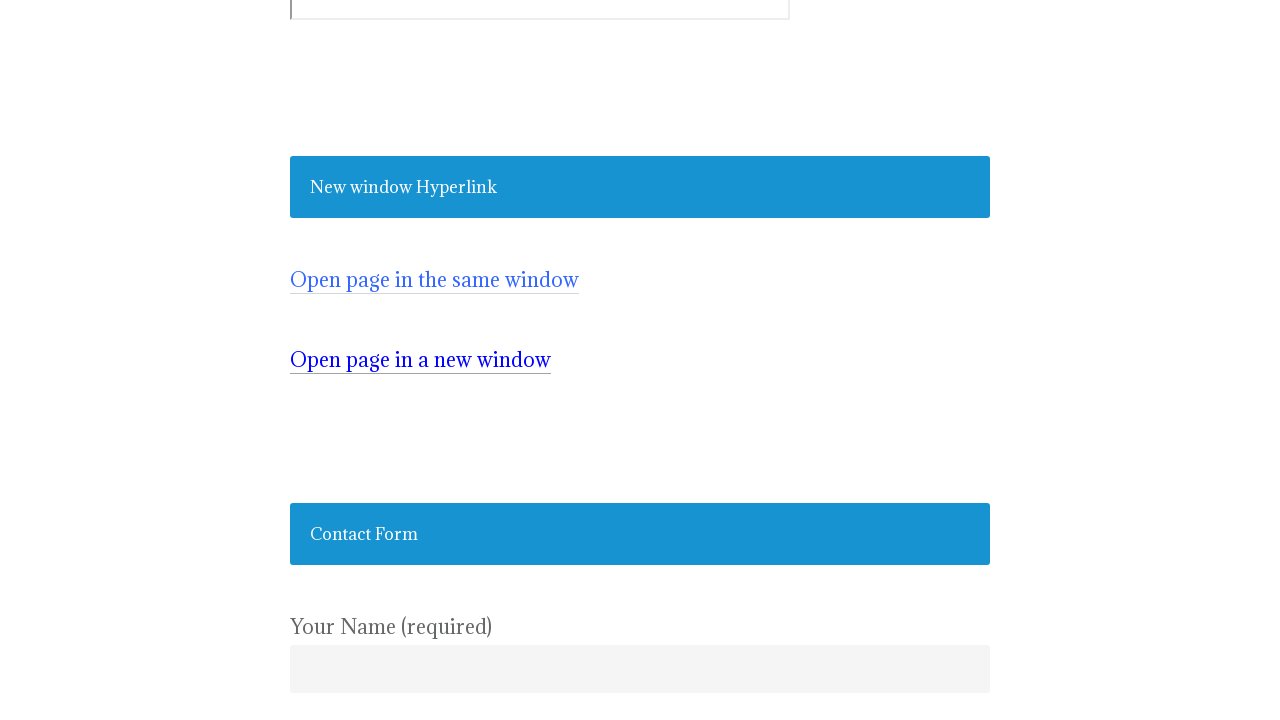

Closed new window
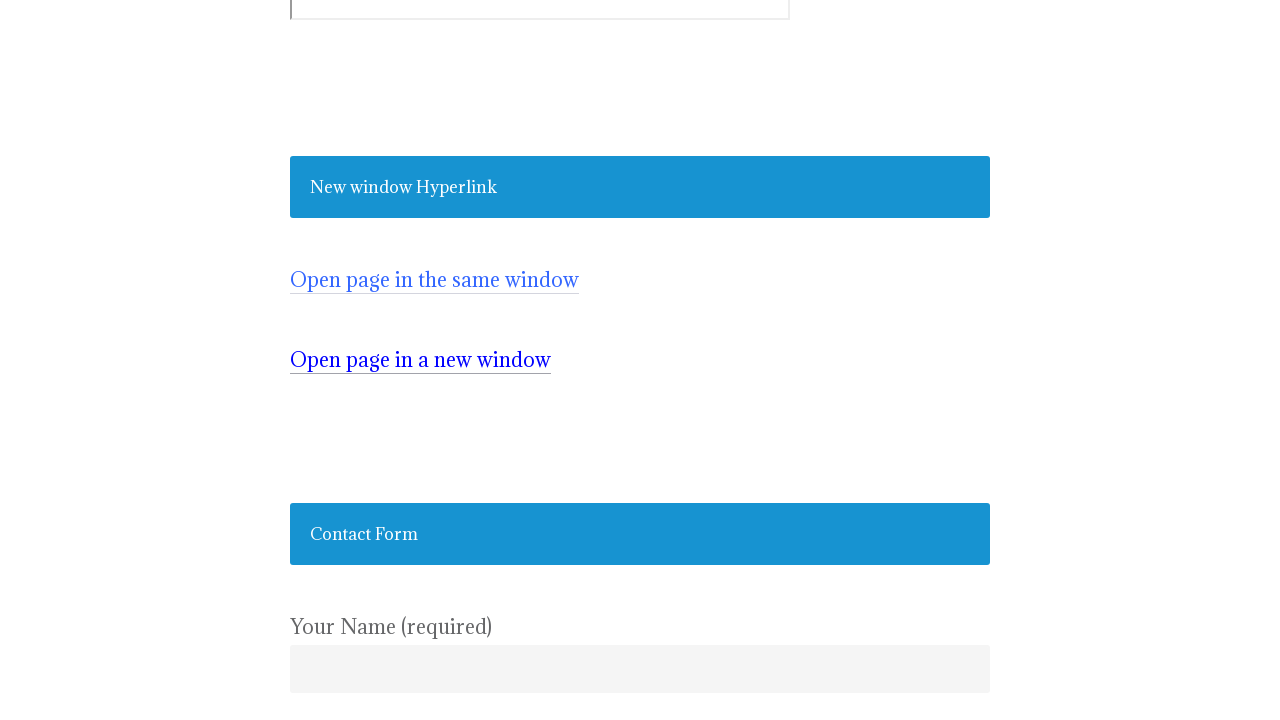

Verified return to original window with link visible
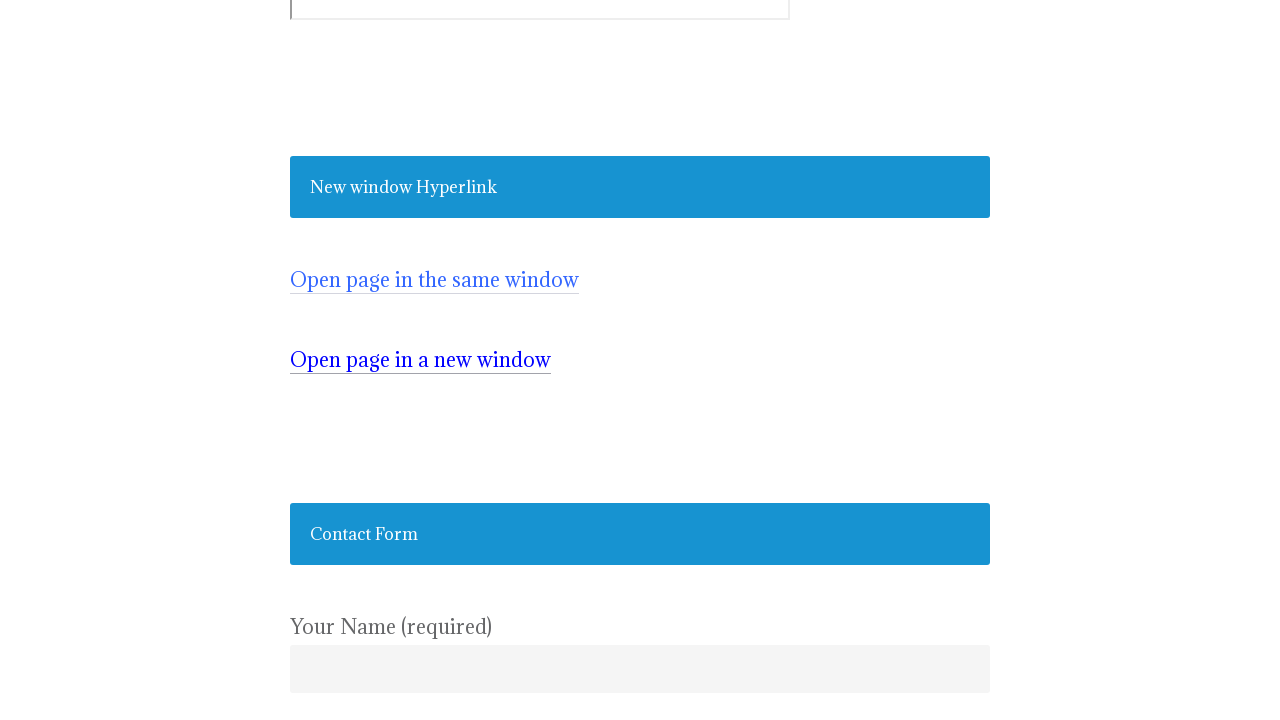

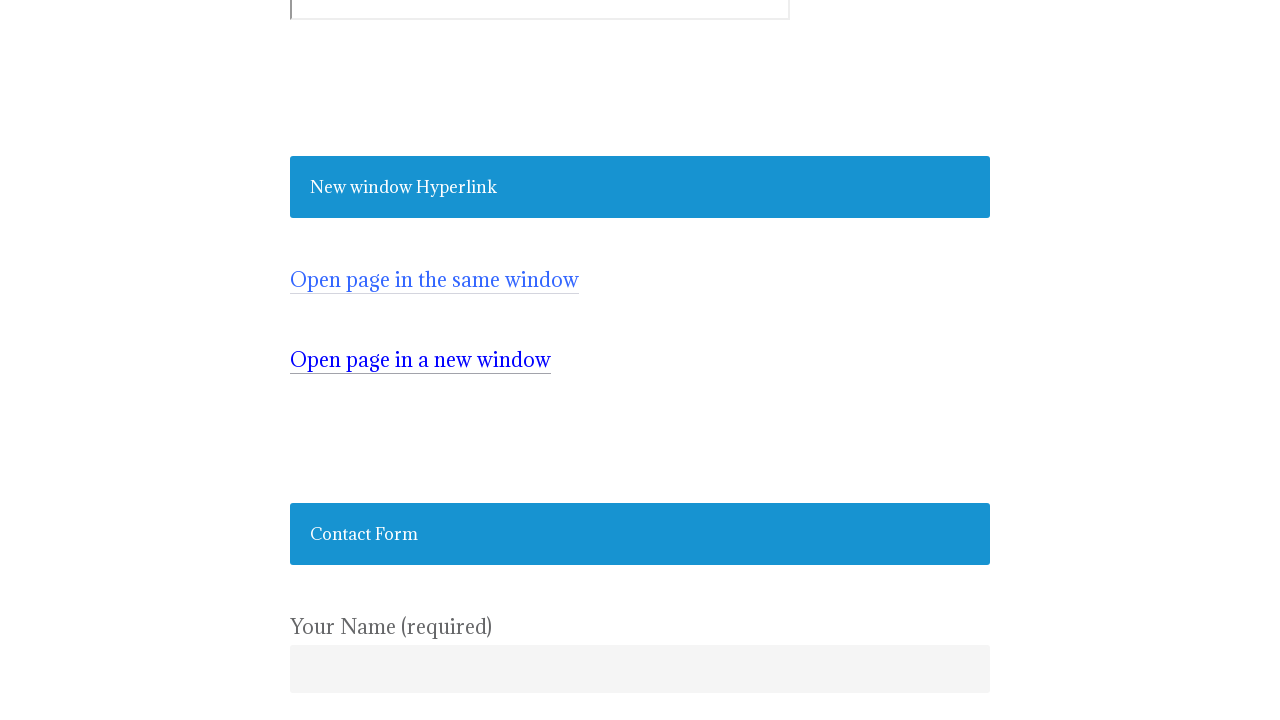